Navigates to the Kitapyurdu bookstore website and verifies the page loads successfully

Starting URL: https://www.kitapyurdu.com/

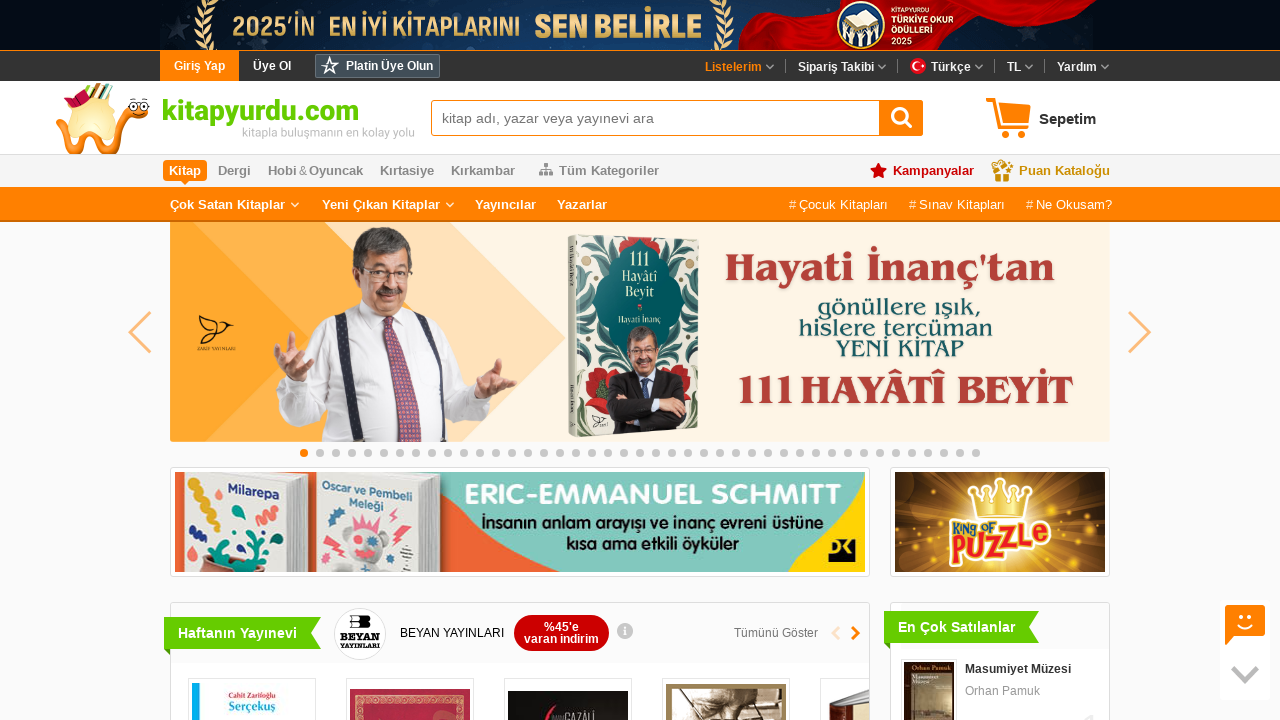

Waited for page to reach networkidle state - Kitapyurdu bookstore website fully loaded
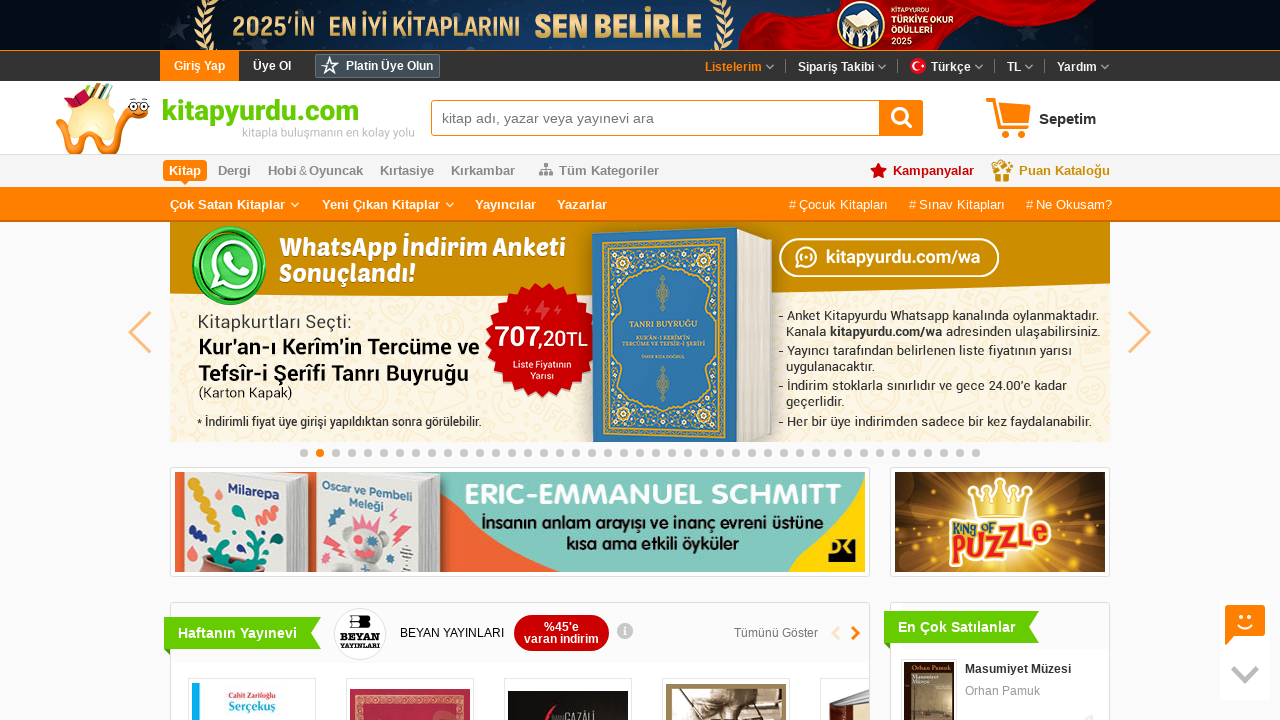

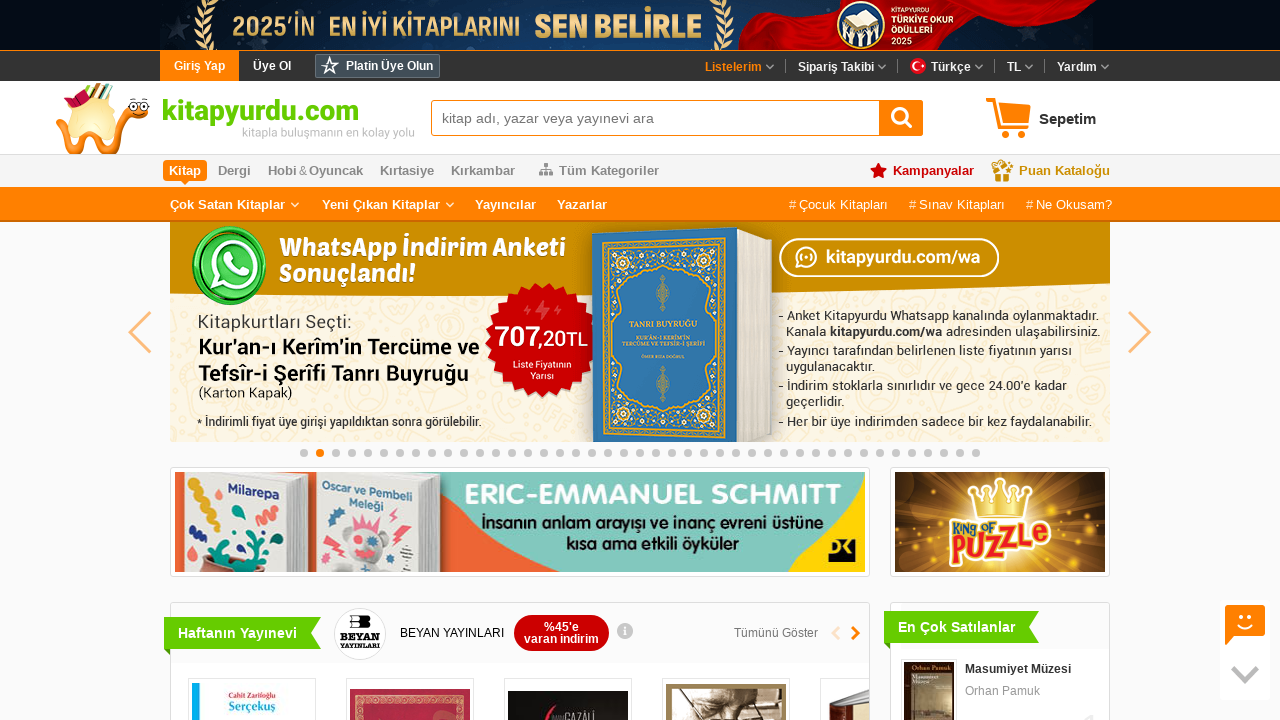